Tests user registration form with all fields filled, submitting the form and verifying successful registration message

Starting URL: http://suninjuly.github.io/registration1.html

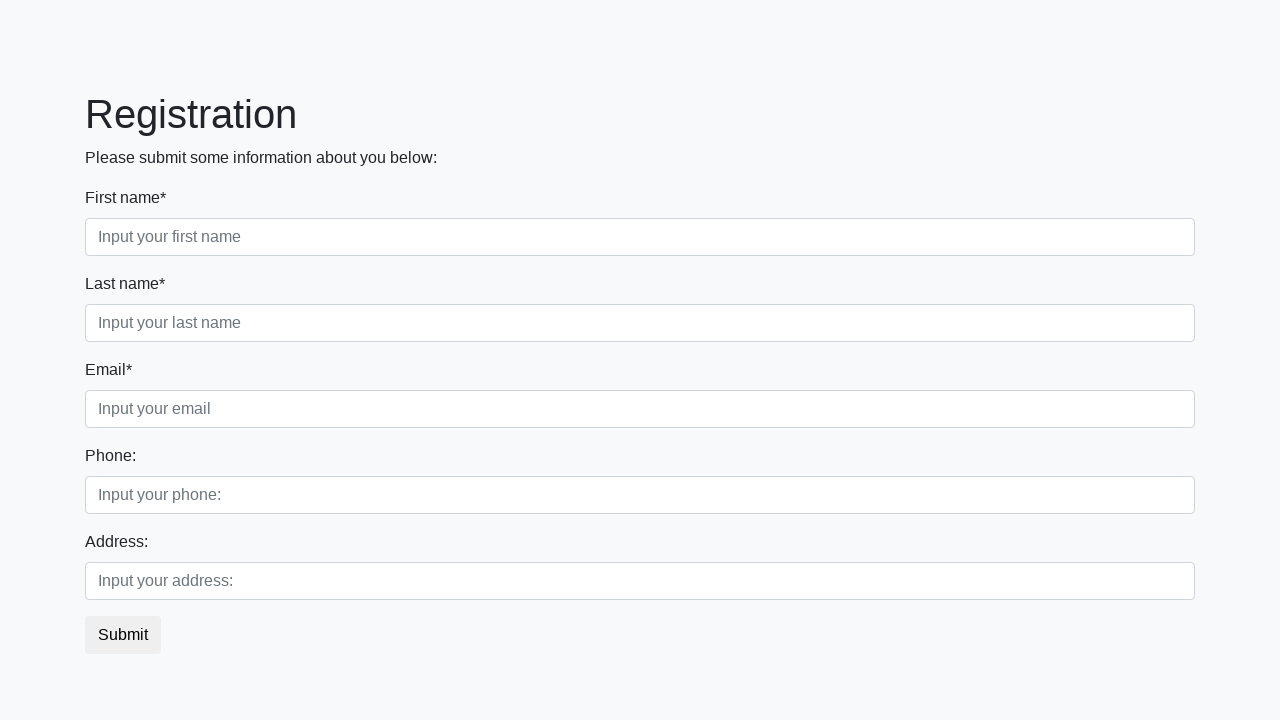

Navigated to registration form page
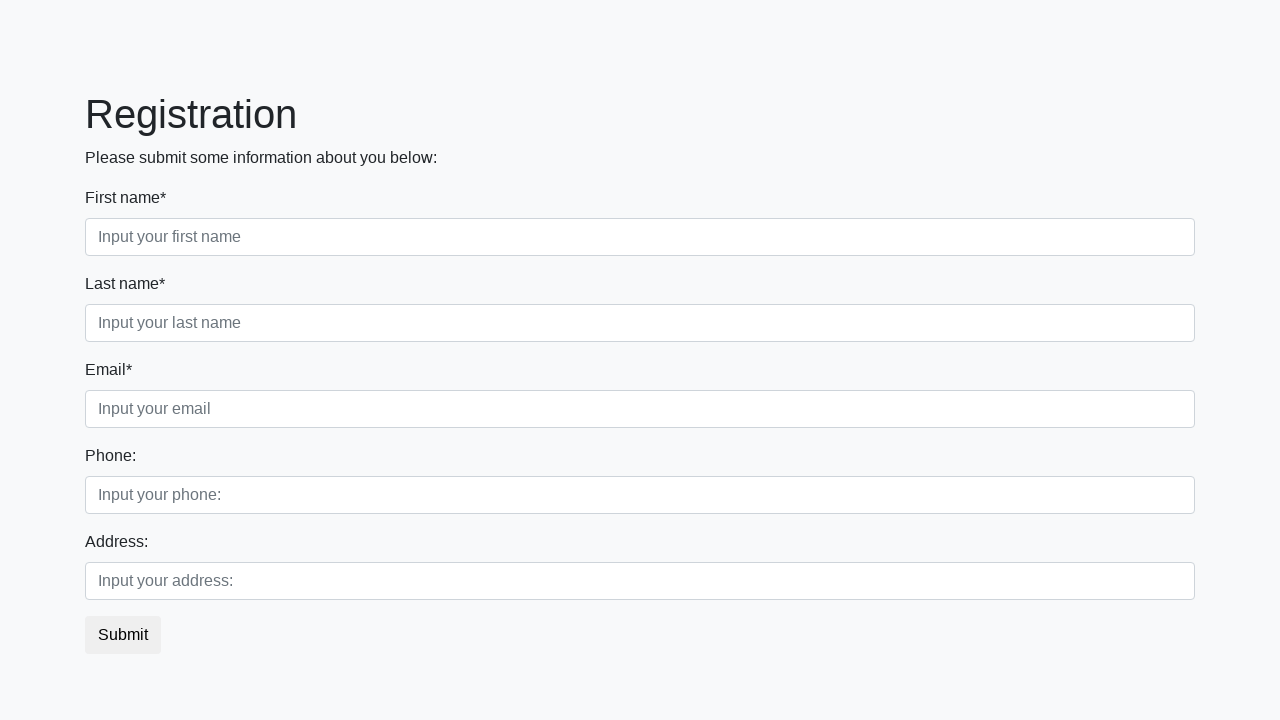

Filled first name field with 'Daniel' on .first_block input.form-control.first
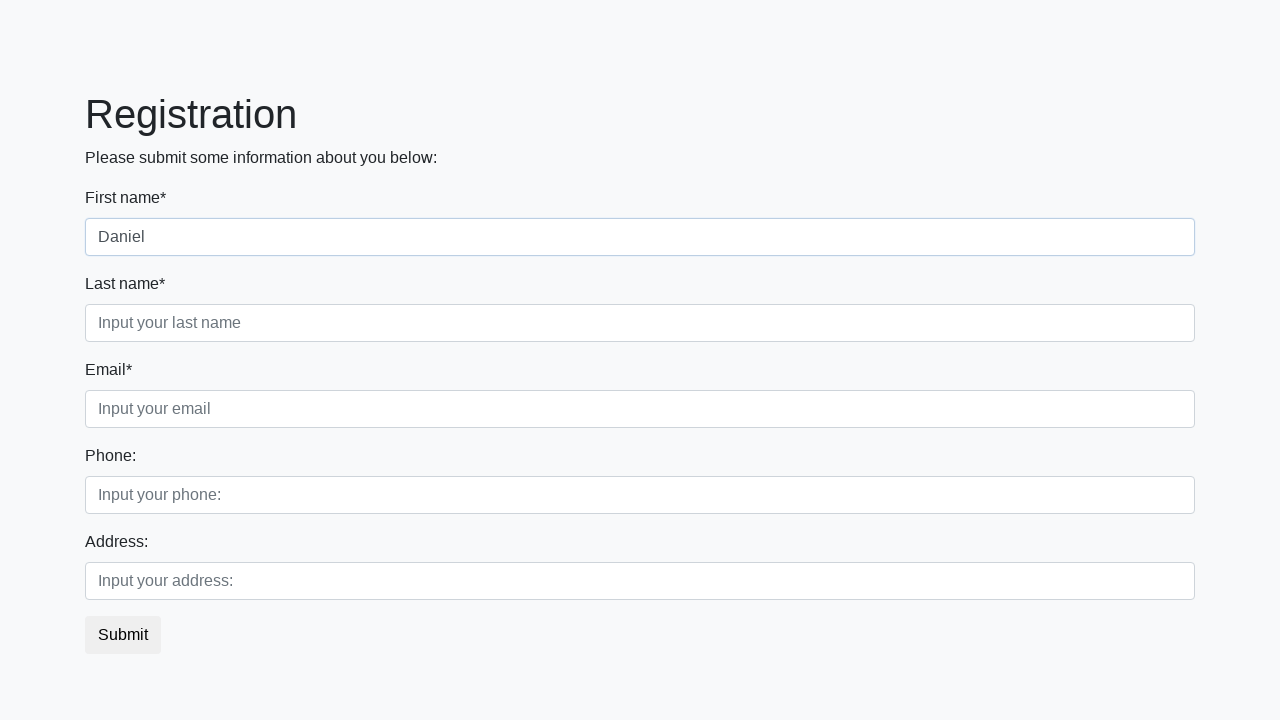

Filled last name field with 'Surnin' on .first_block input.form-control.second
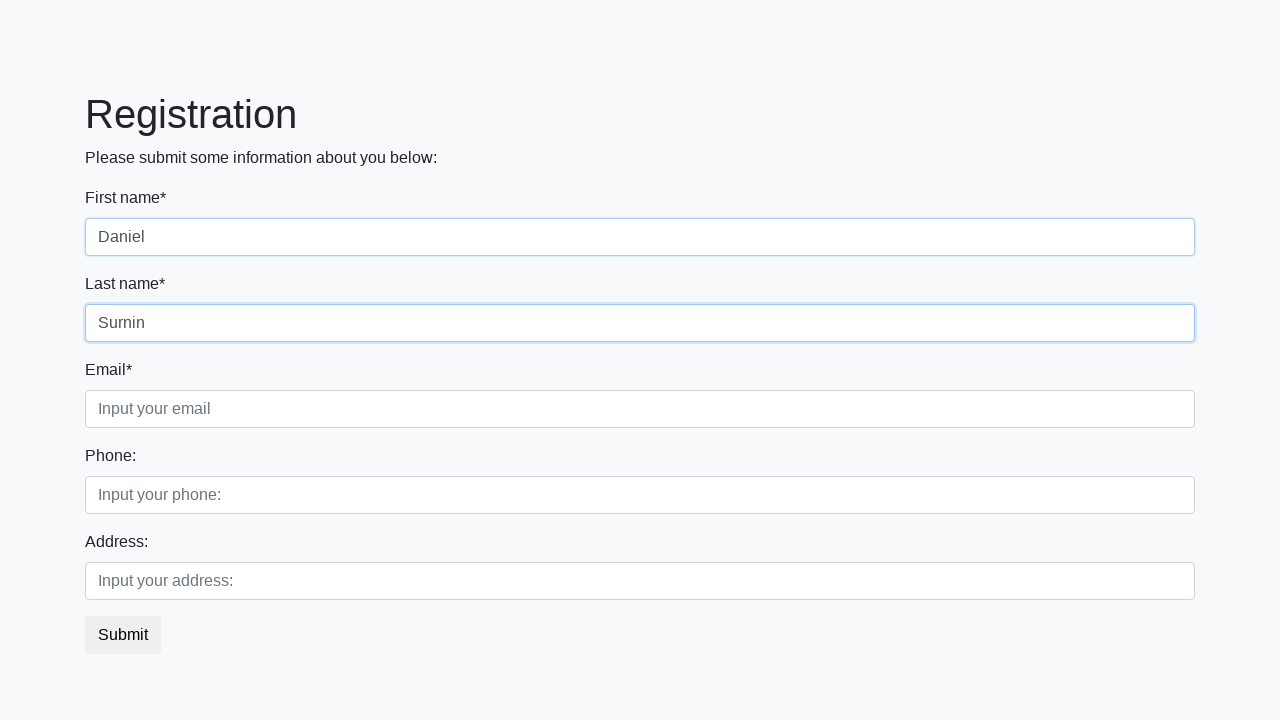

Filled email field with 'testuser123@example.com' on .first_block input.form-control.third
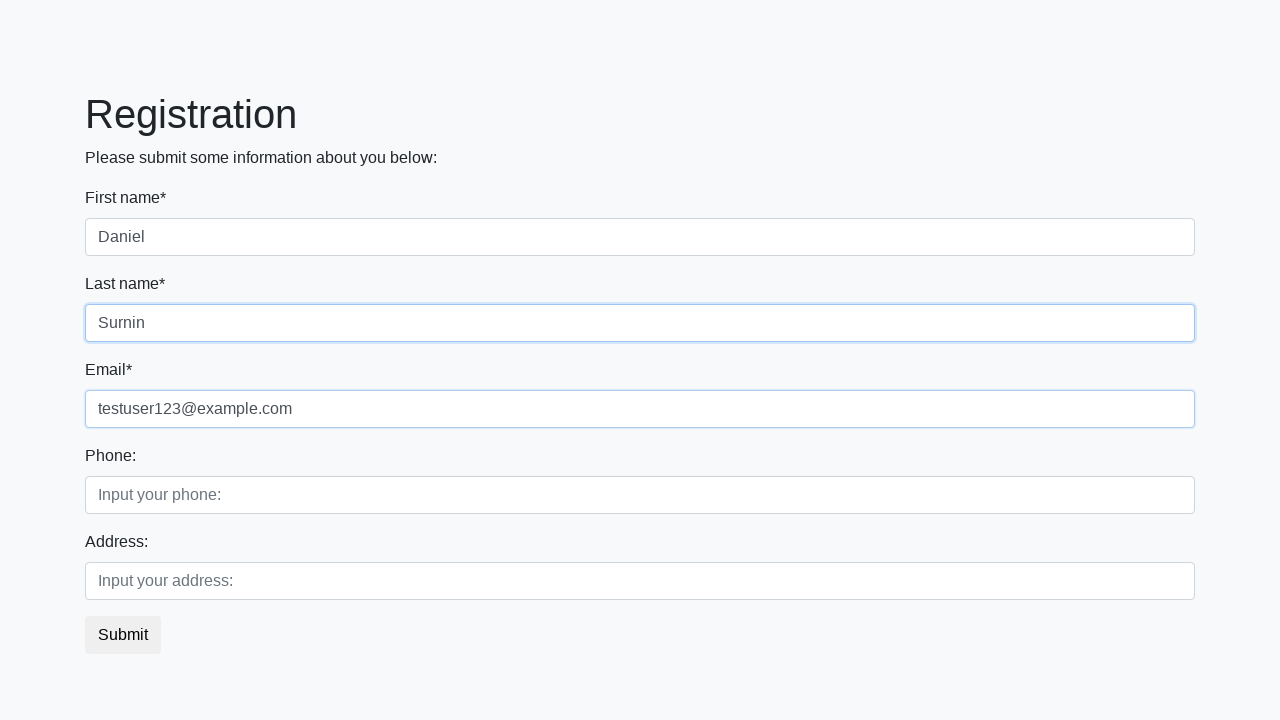

Filled phone number field with '+1 (555) 123-4567' on .second_block input.form-control.first
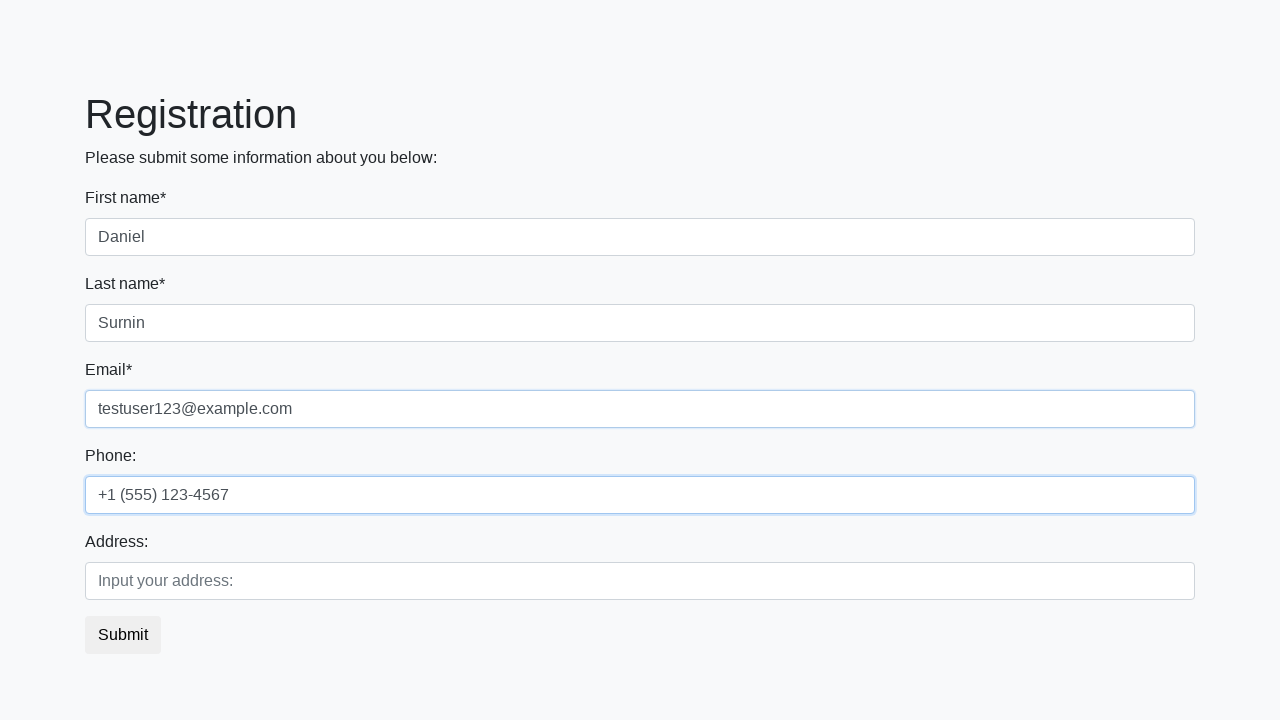

Filled address field with '123 Main Street, Springfield, USA' on .second_block input.form-control.second
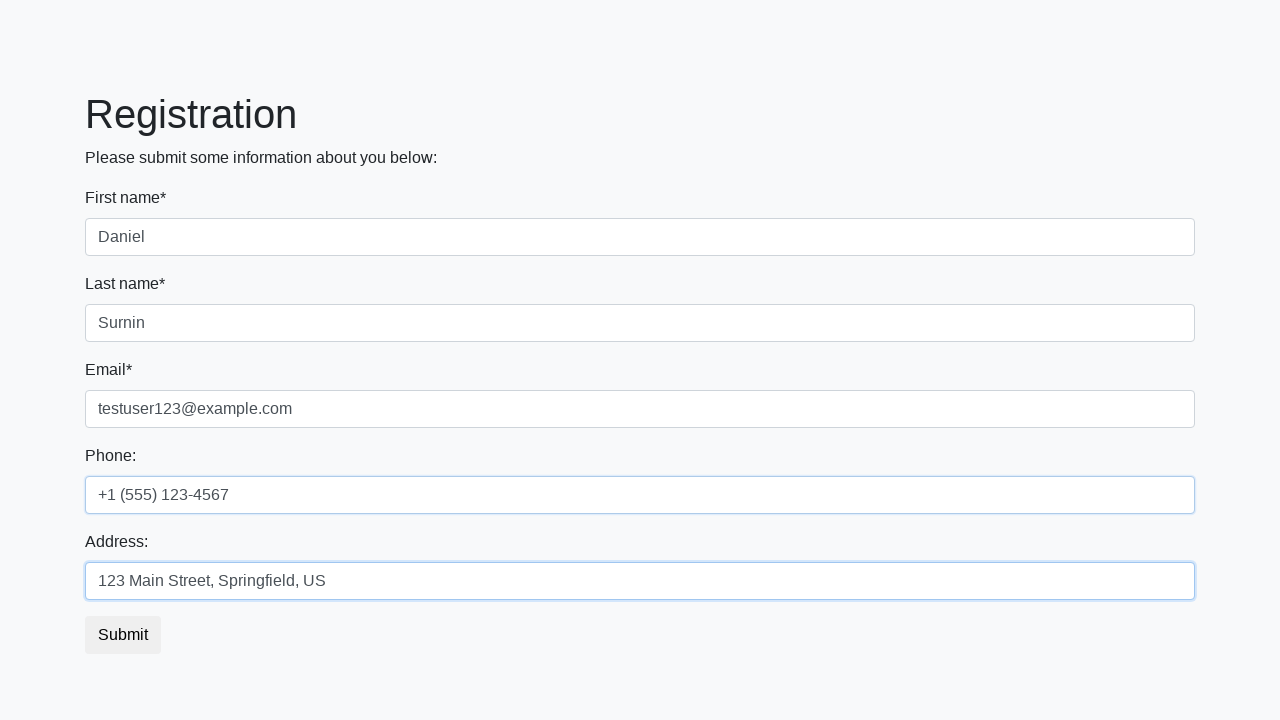

Clicked submit button to register at (123, 635) on button[type='submit']
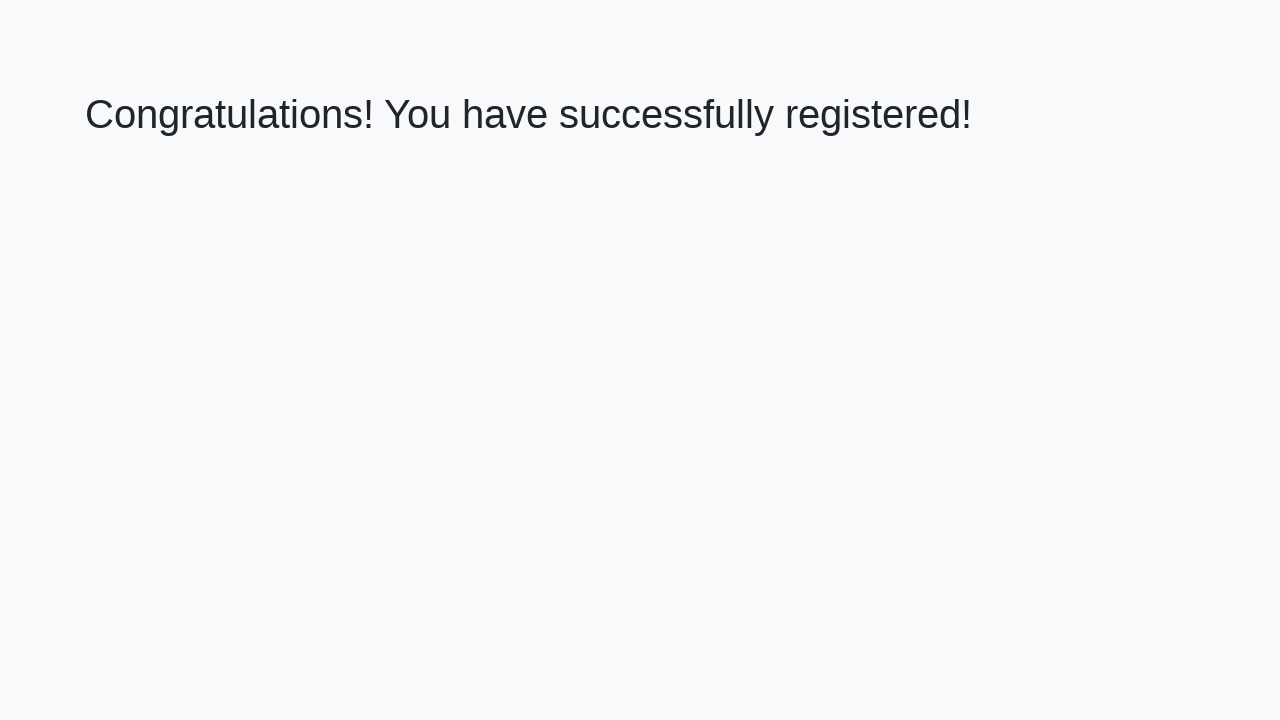

Success message appeared - registration completed
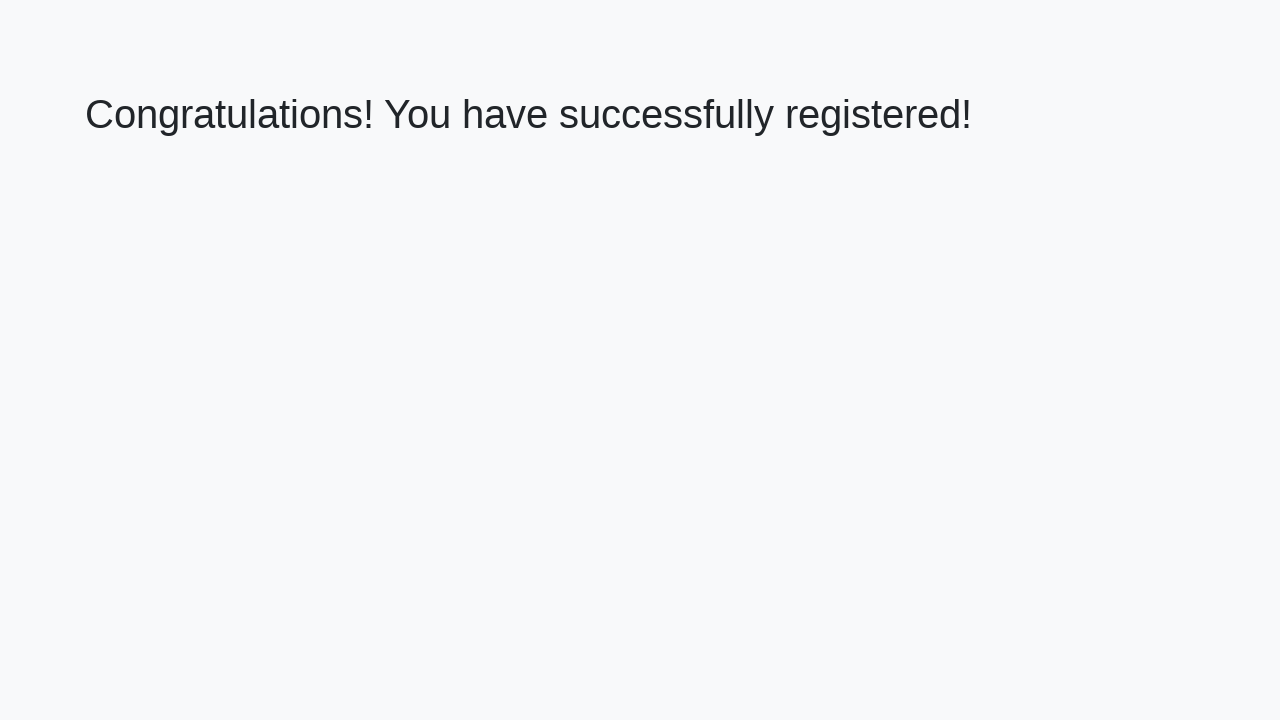

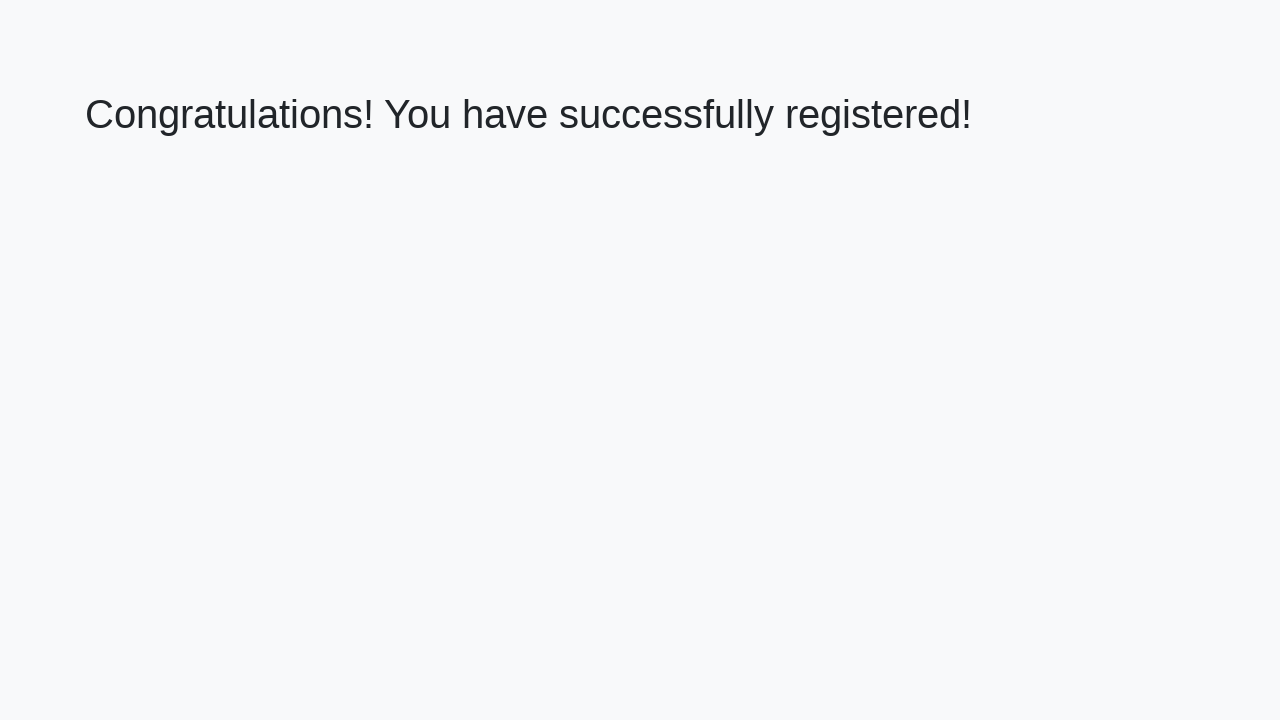